Tests radio button functionality by clicking on a random radio button from a group of radio buttons on the practice page

Starting URL: https://codenboxautomationlab.com/practice/

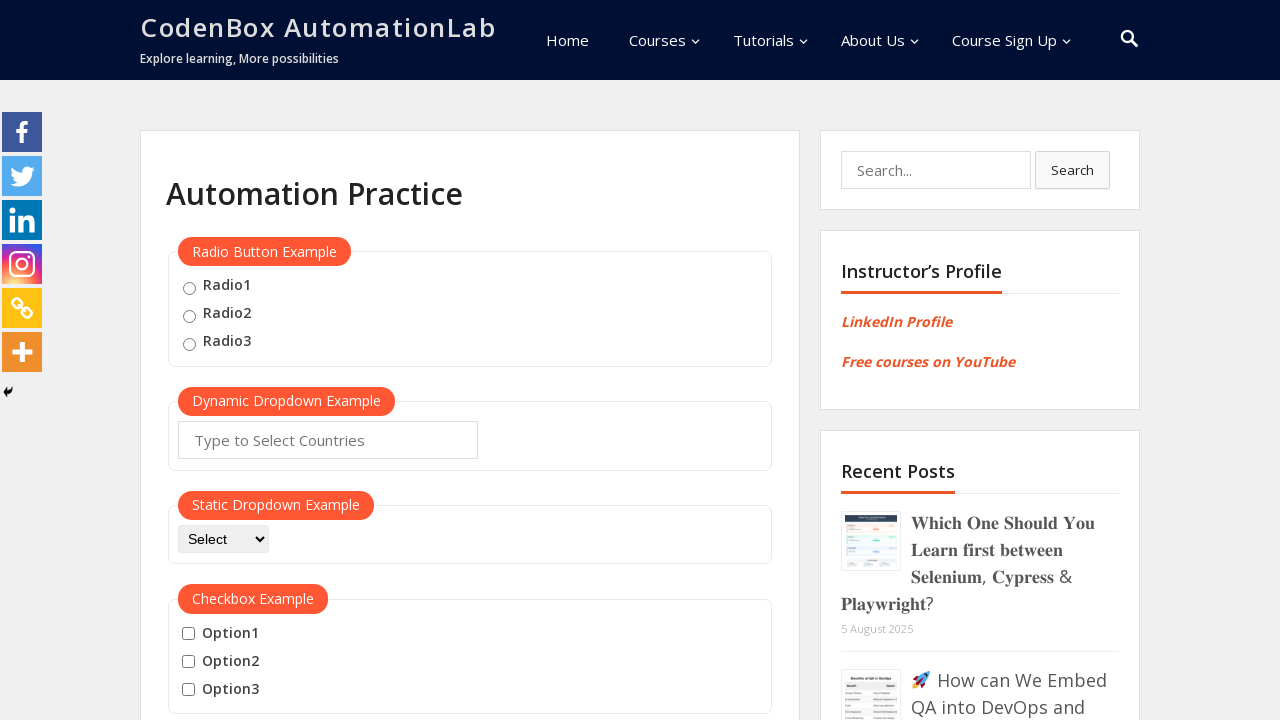

Waited for radio buttons to be visible
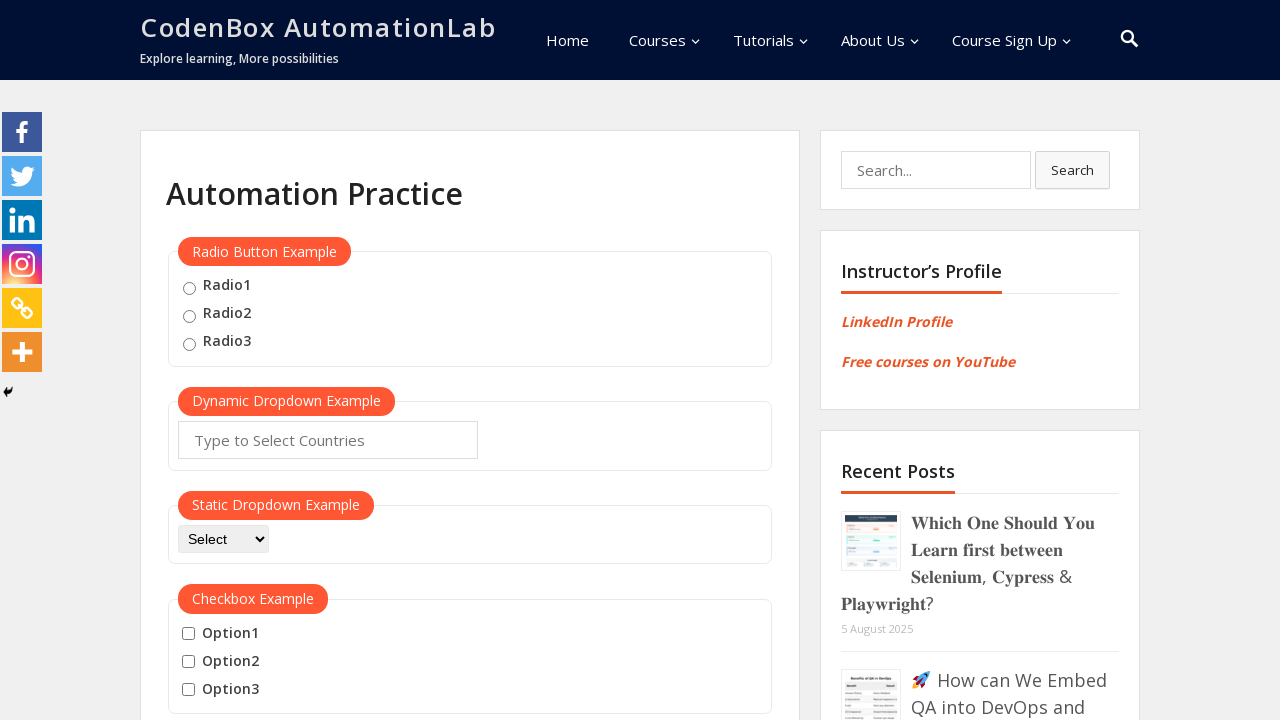

Located all radio buttons on the page
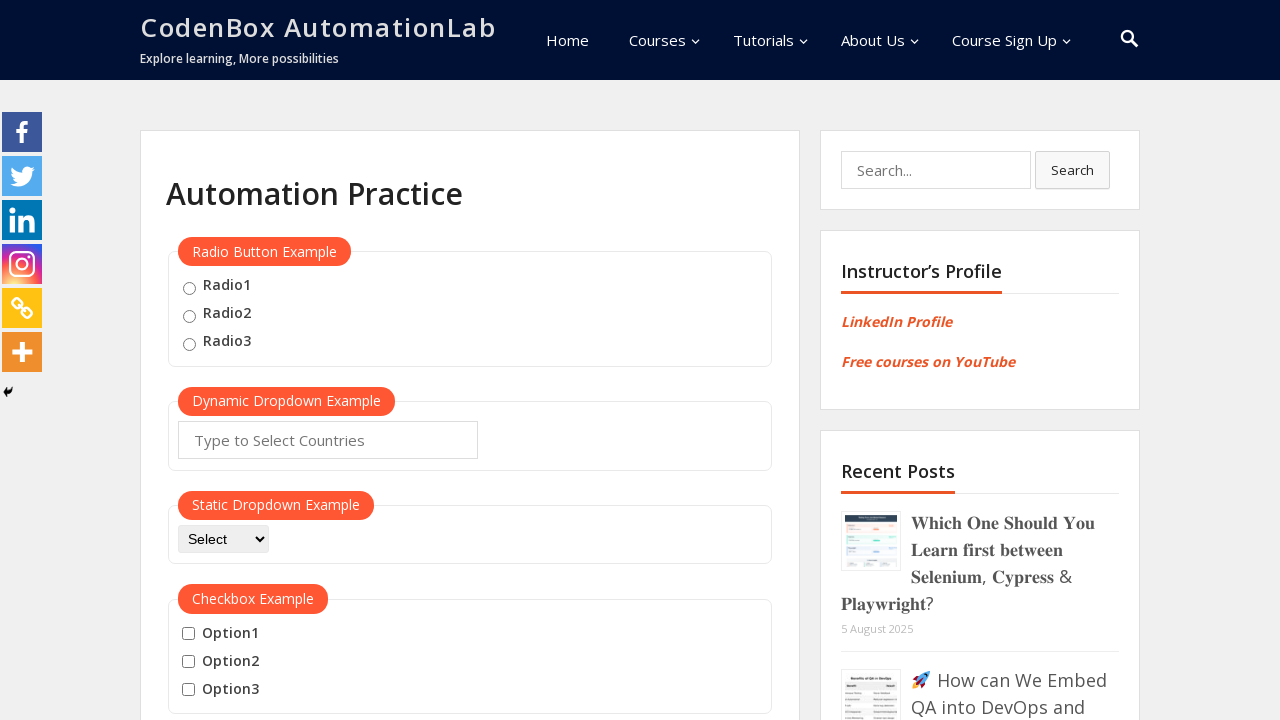

Clicked on the second radio button from the group at (189, 316) on .radioButton >> nth=1
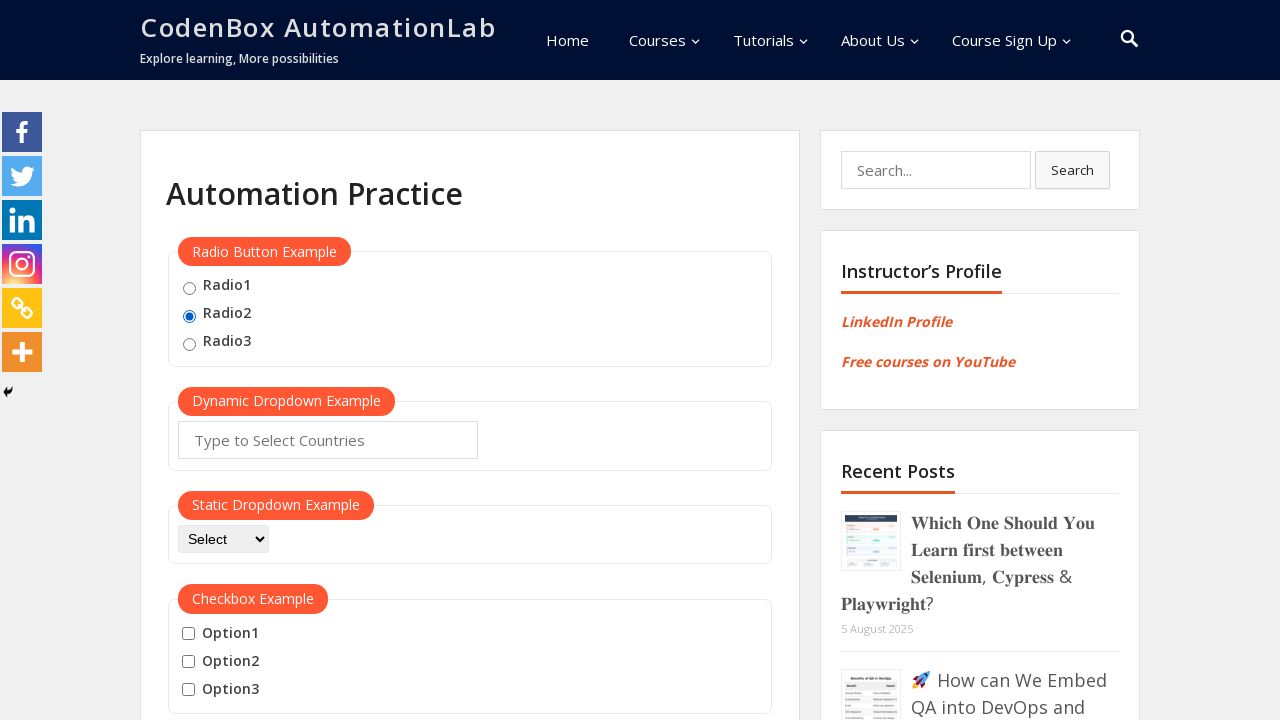

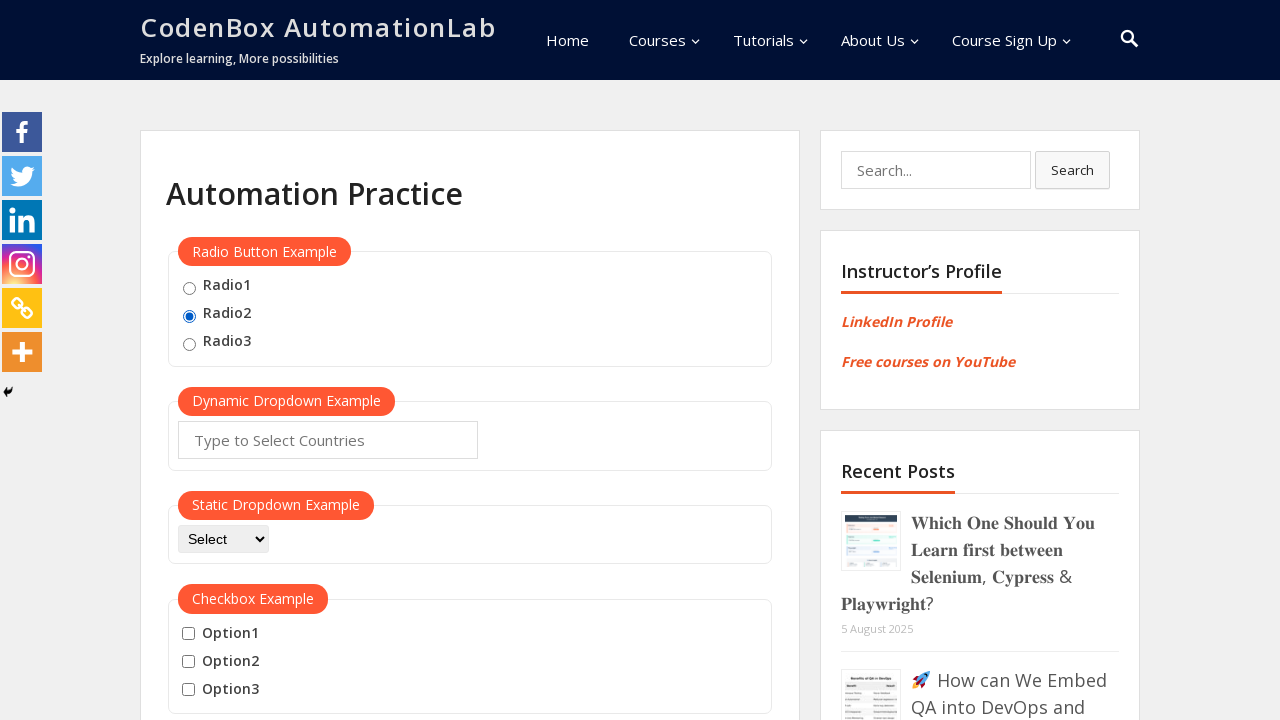